Tests searching for a non-existent product and validates that an appropriate error message is displayed on the results page.

Starting URL: http://practice.automationtesting.in/

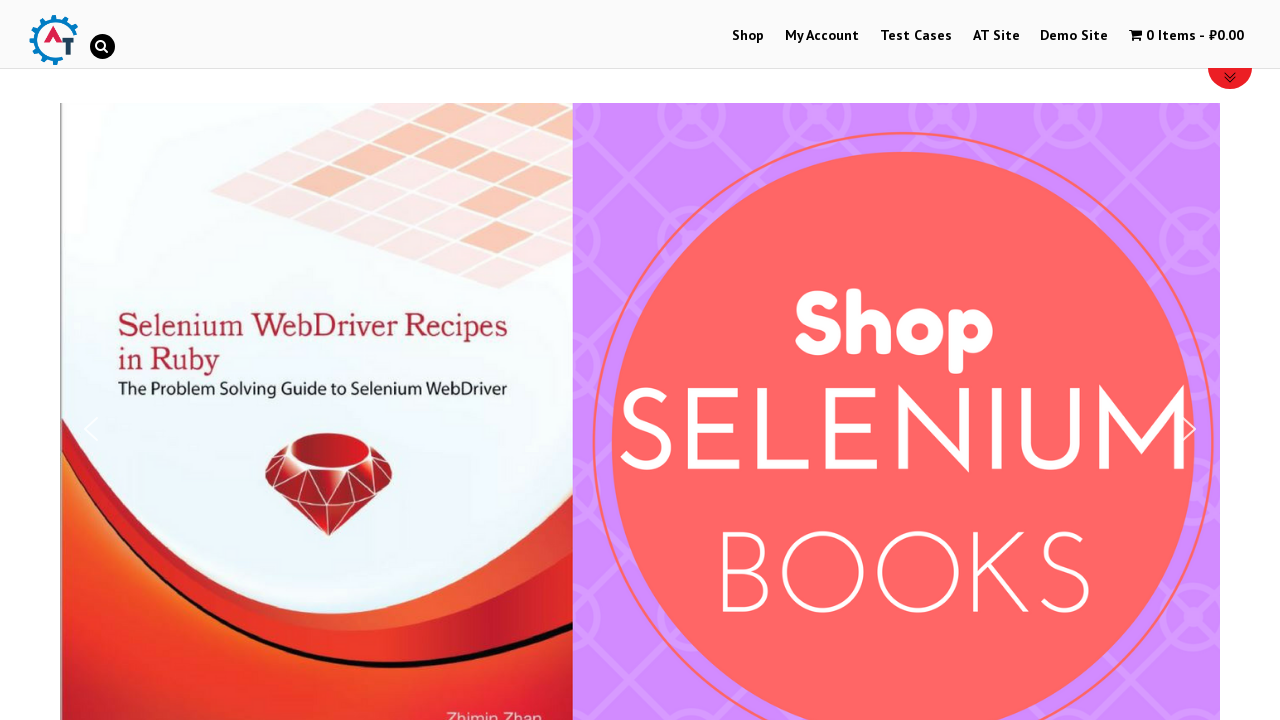

Filled search field with non-existent product 'NonExistentProduct12345' on #s
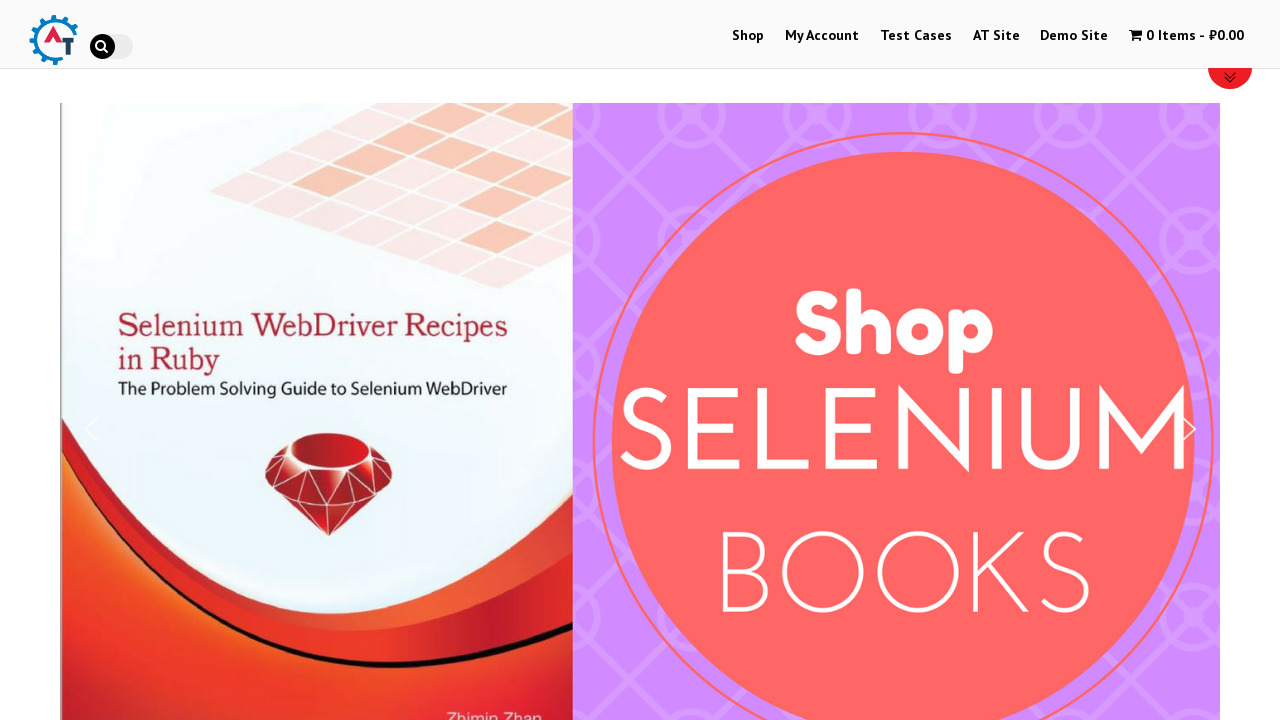

Submitted search form by pressing Enter on #s
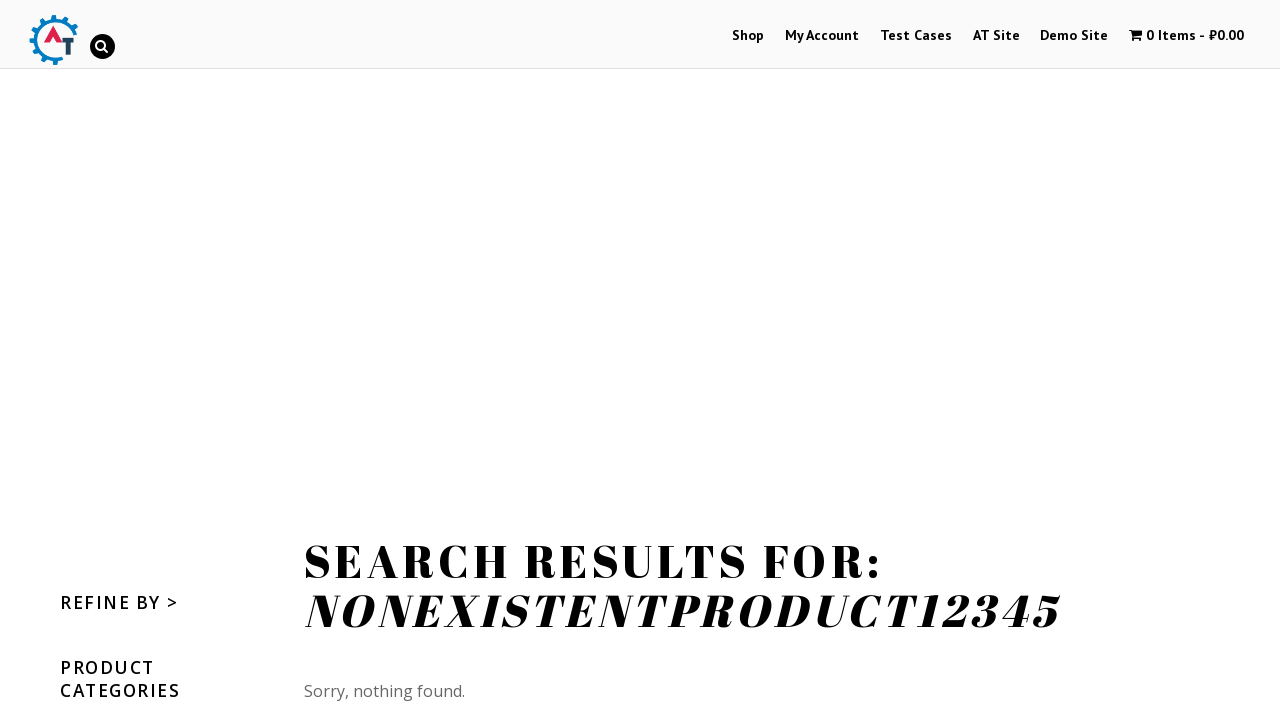

Search results page loaded with page title displayed
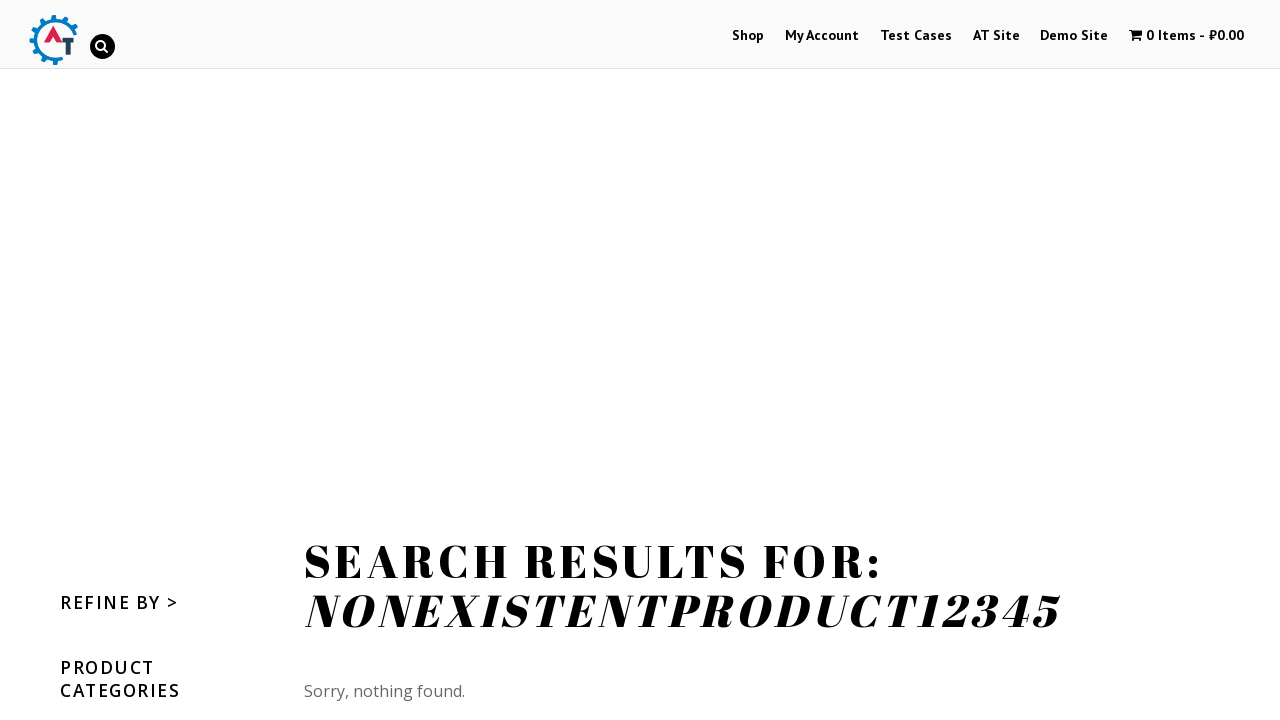

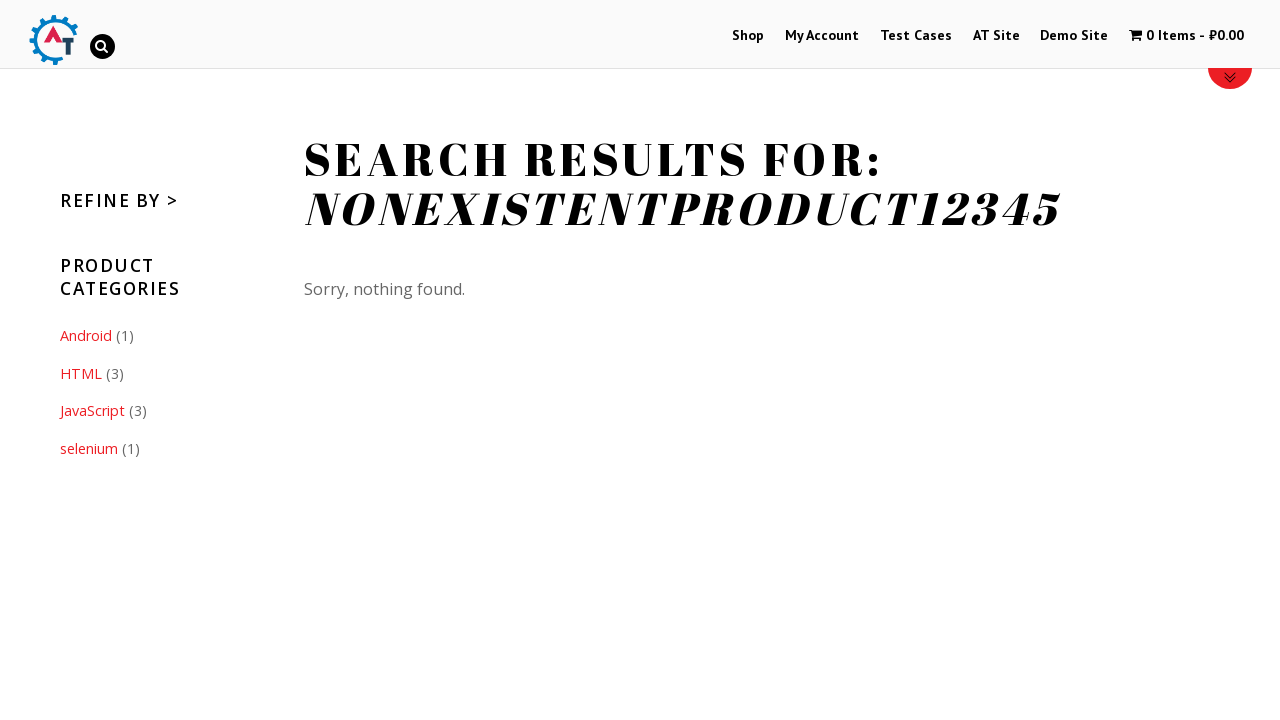